Navigates to GitHub's homepage and verifies the page loads by checking for the page title

Starting URL: https://github.com

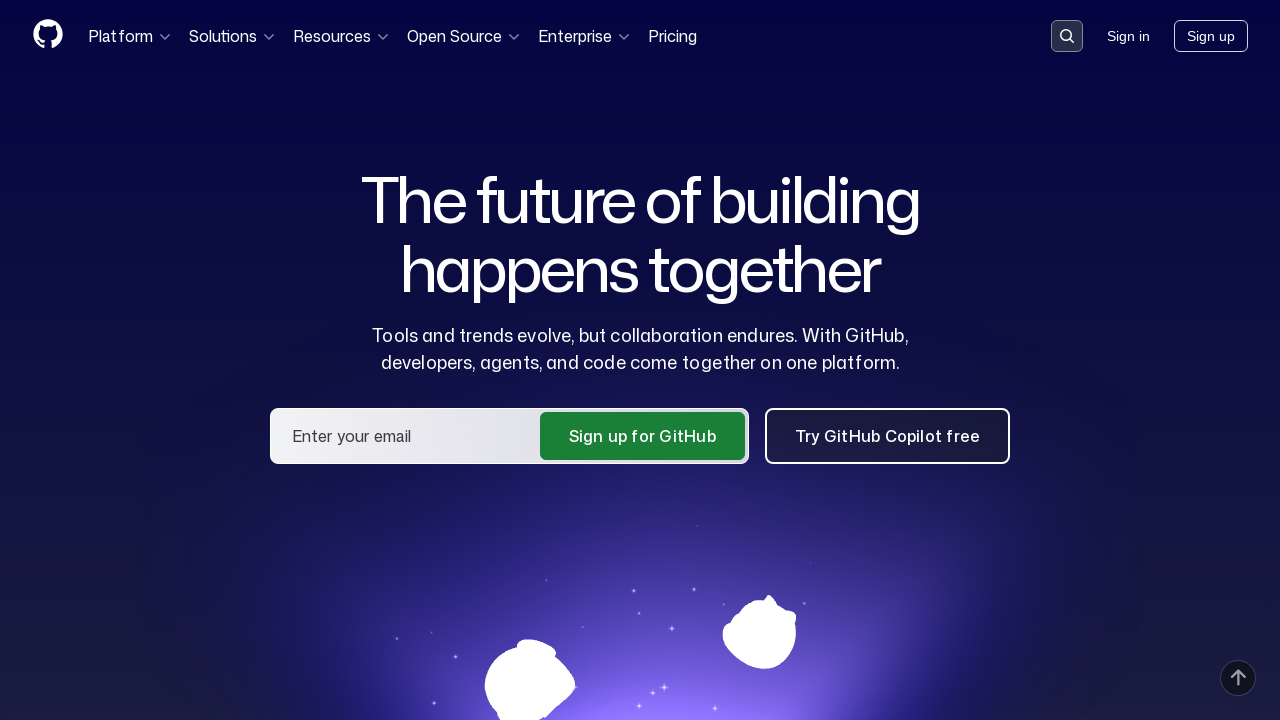

Navigated to GitHub homepage
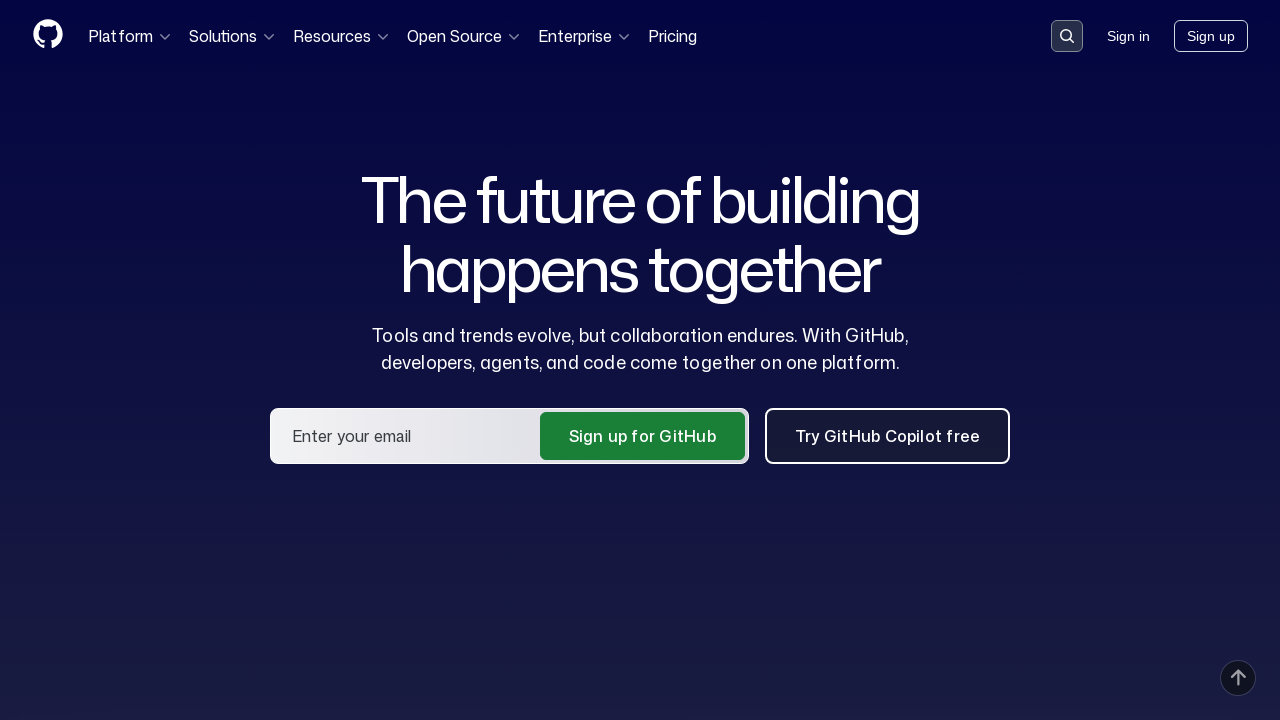

Page DOM content loaded
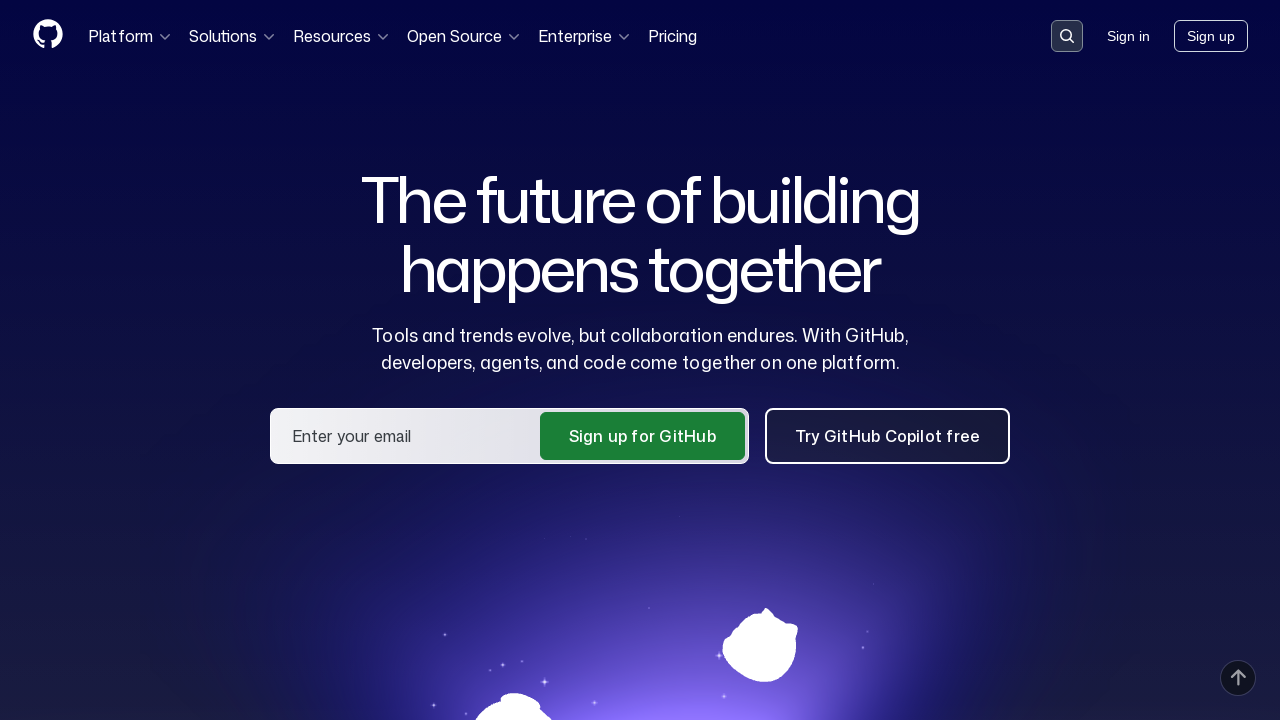

Verified page title contains 'GitHub'
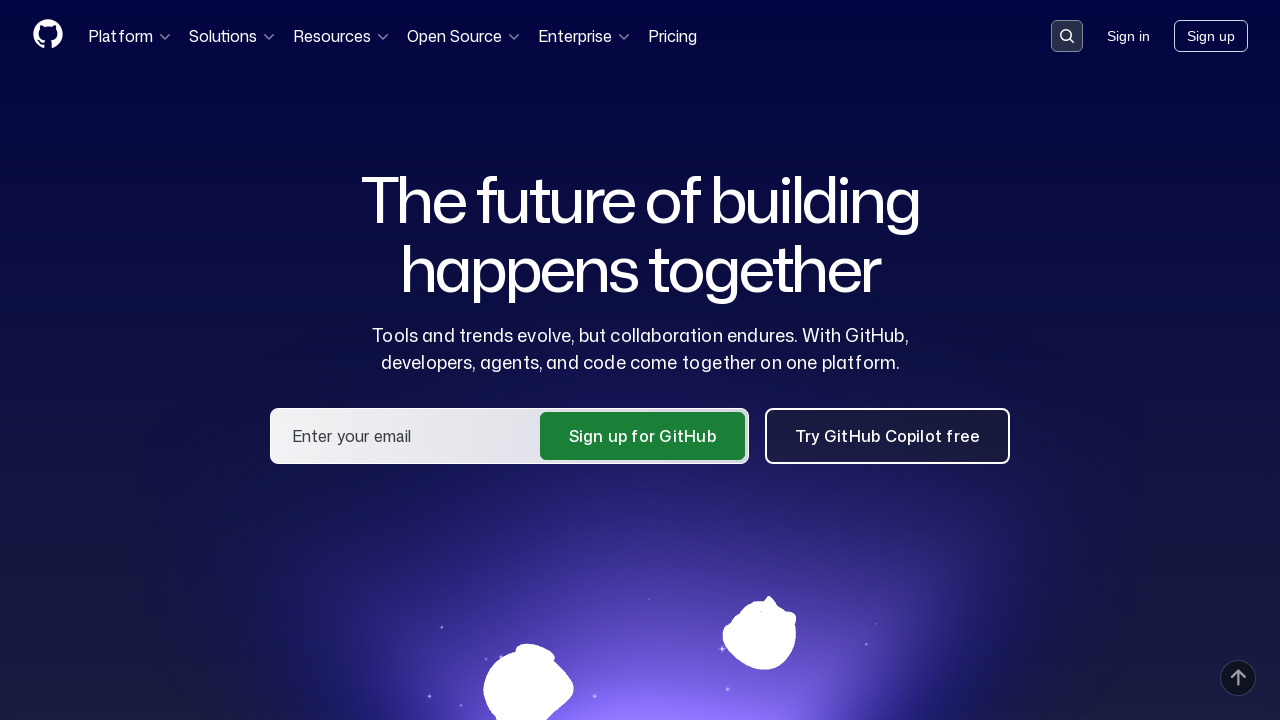

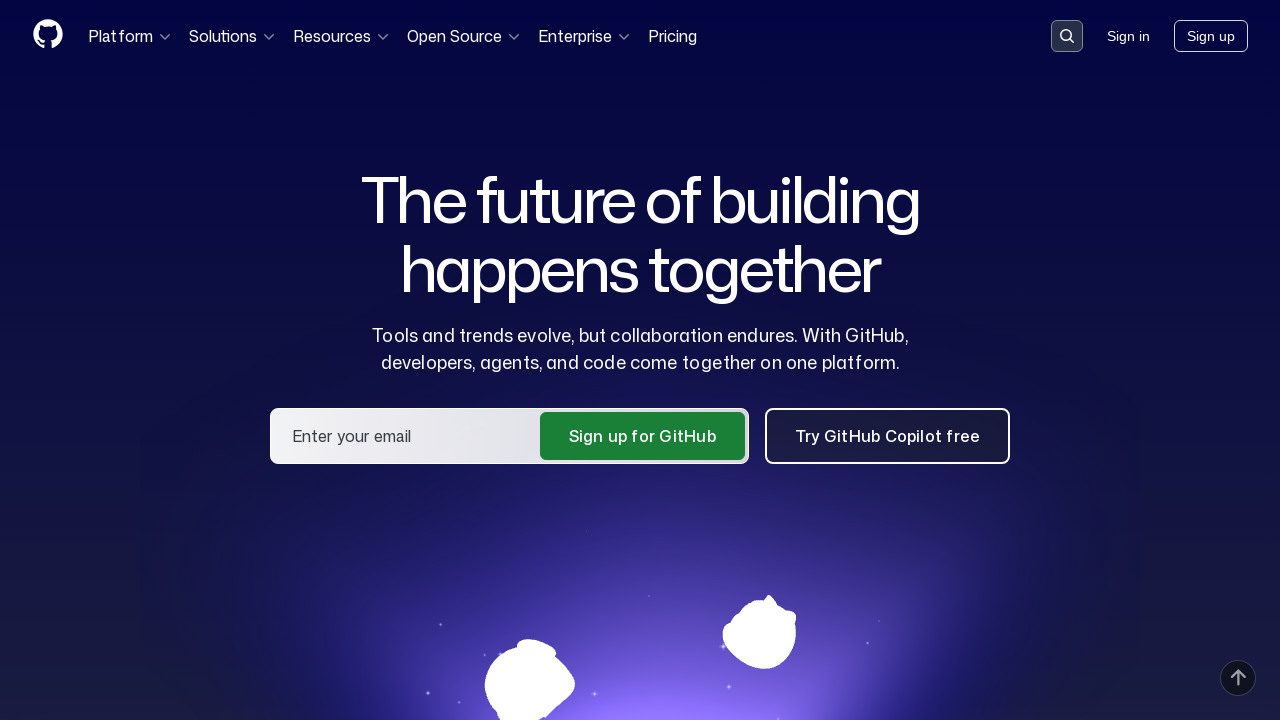